Tests radio button functionality by clicking the Yes radio button option on a feedback form.

Starting URL: https://demoqa.com/radio-button

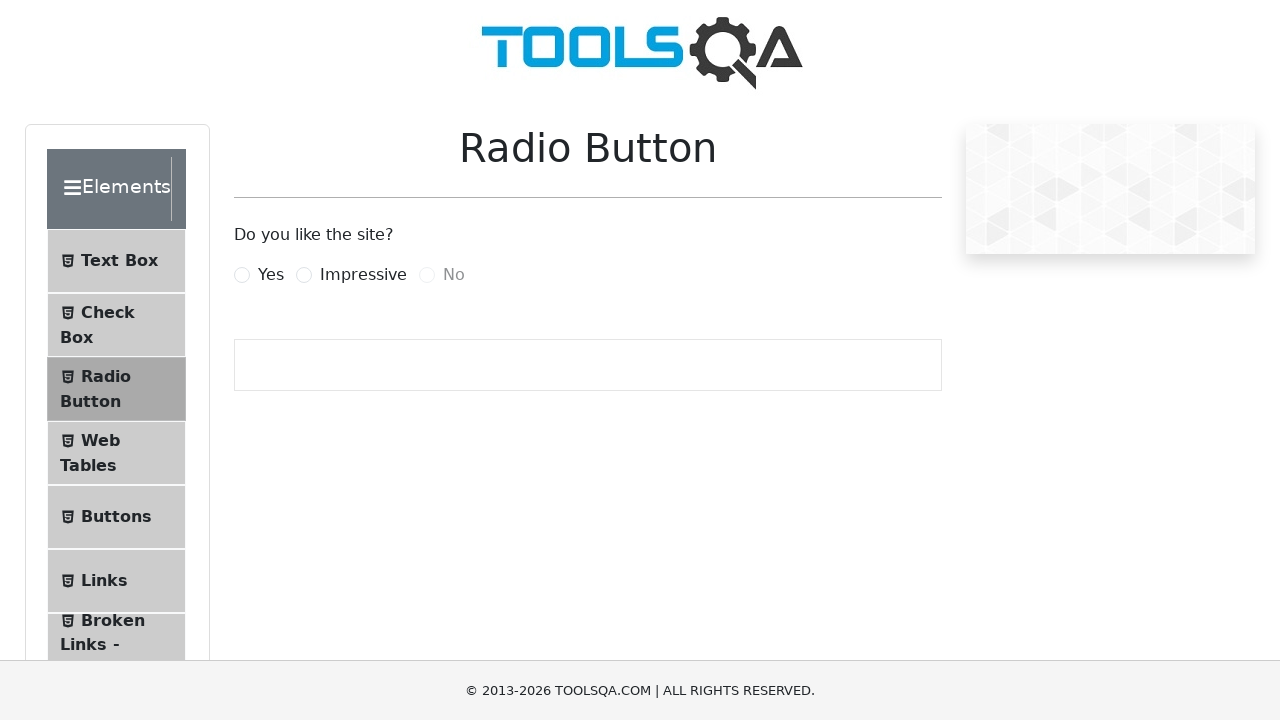

Clicked the Yes radio button on the feedback form at (271, 275) on label[for='yesRadio']
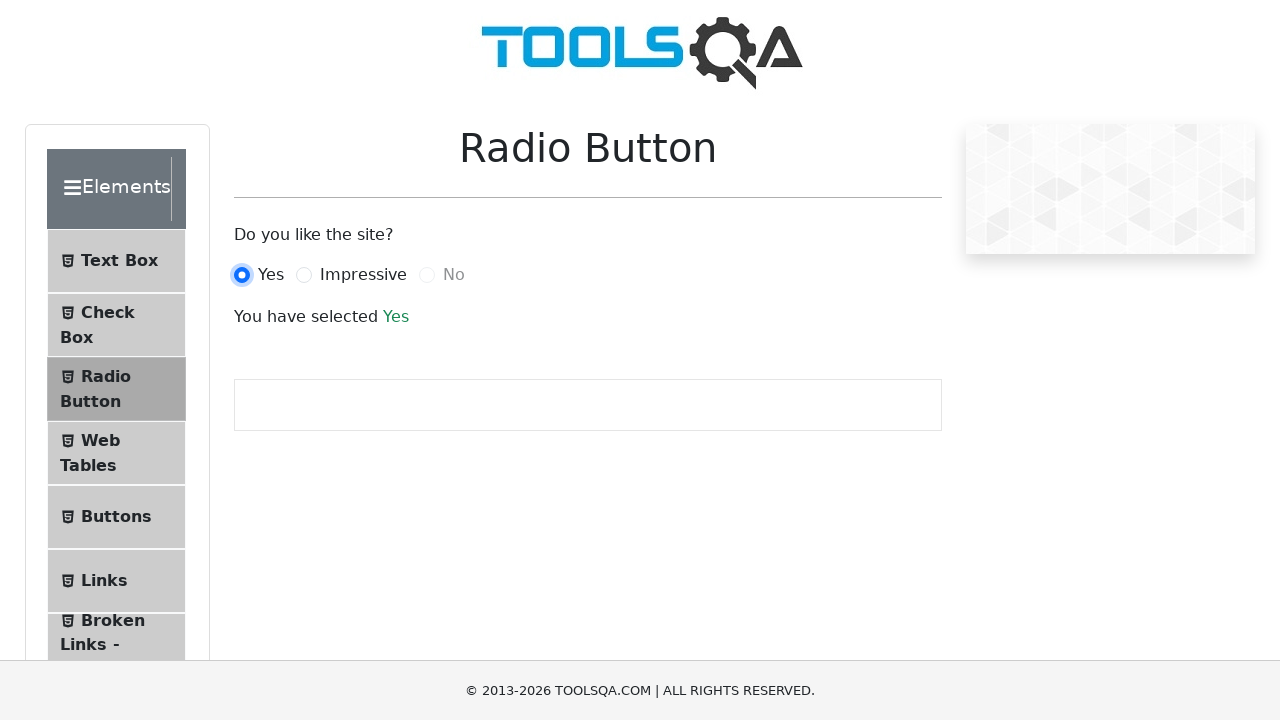

Success message appeared after selecting Yes radio button
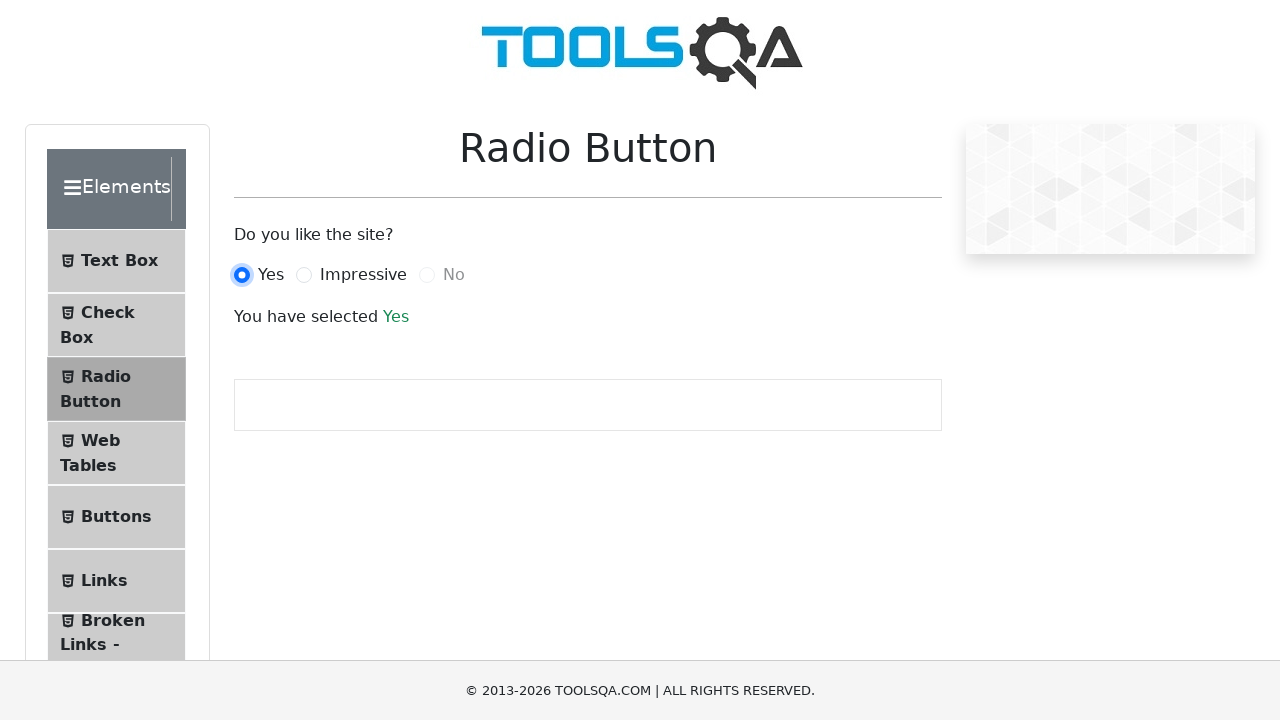

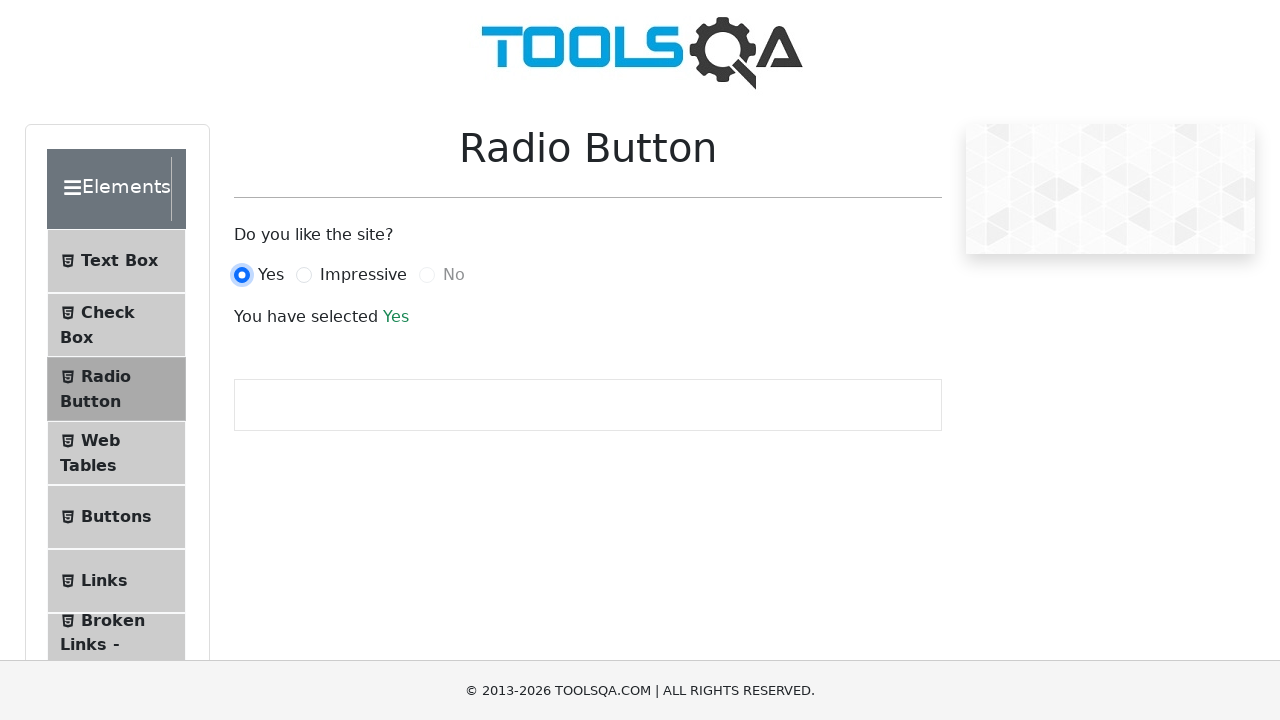